Navigates to Python.org and verifies that event information elements are present on the page

Starting URL: https://www.python.org

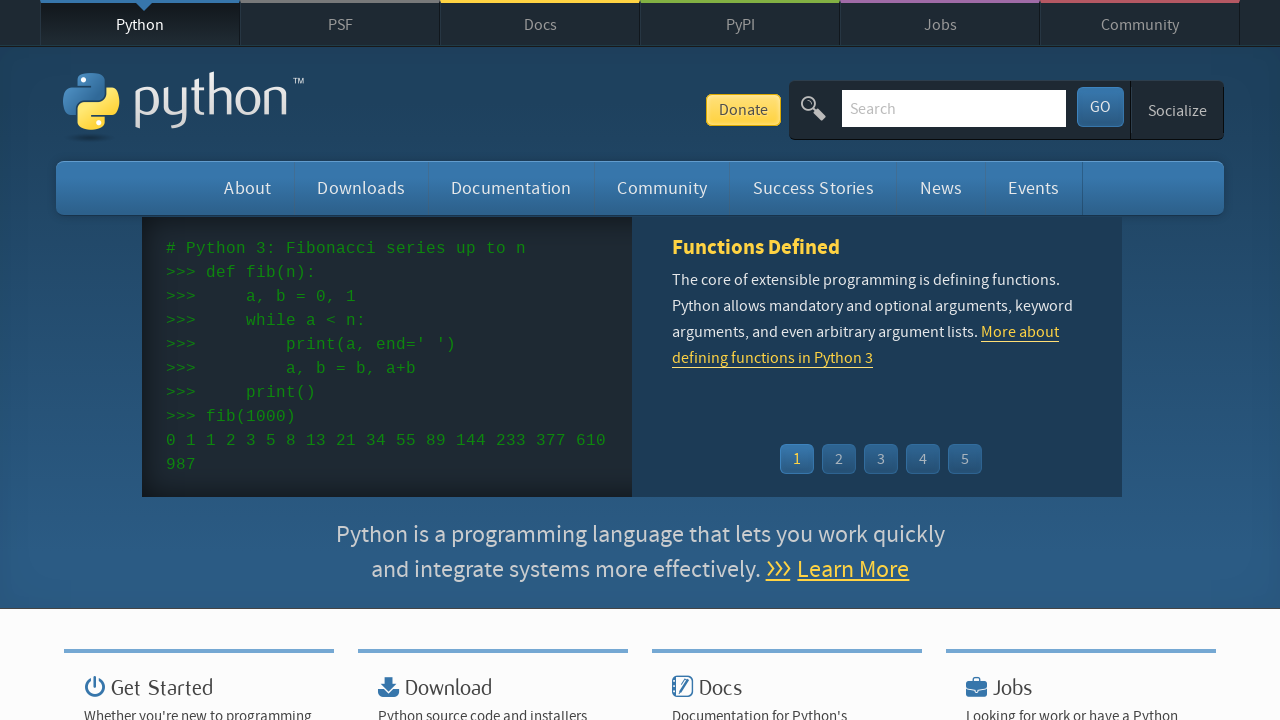

Navigated to https://www.python.org
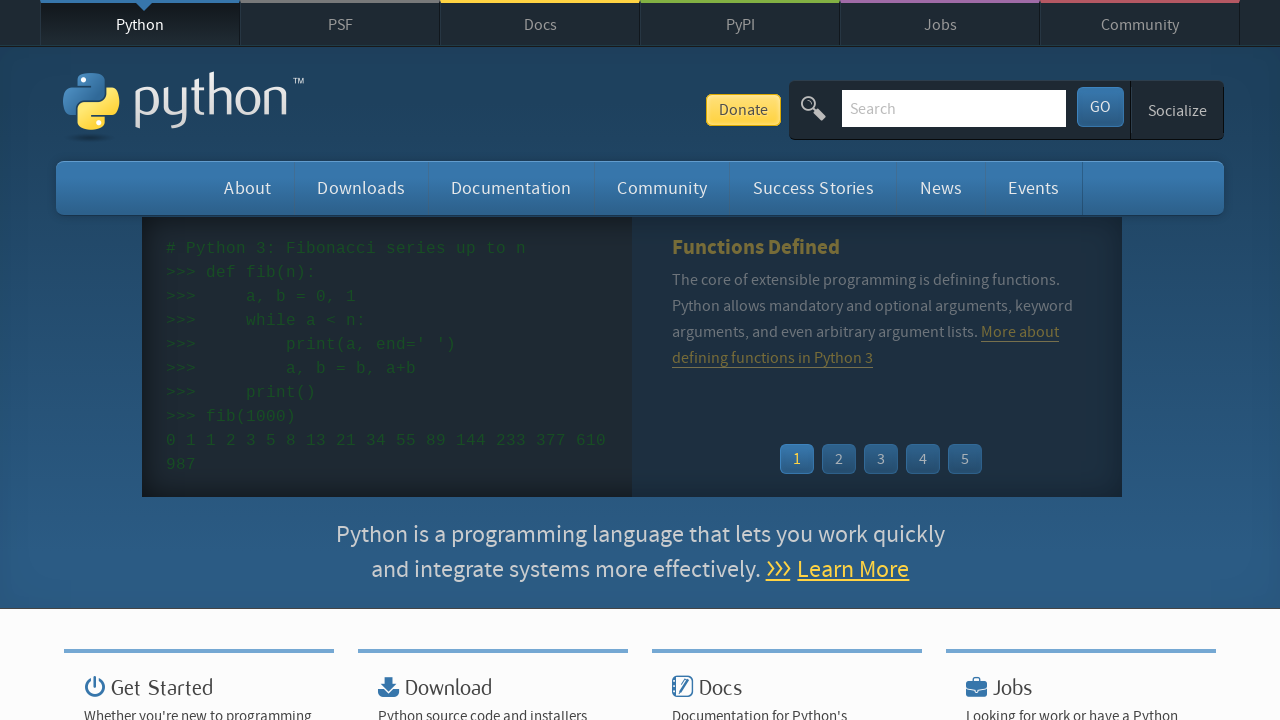

Event widget loaded on the page
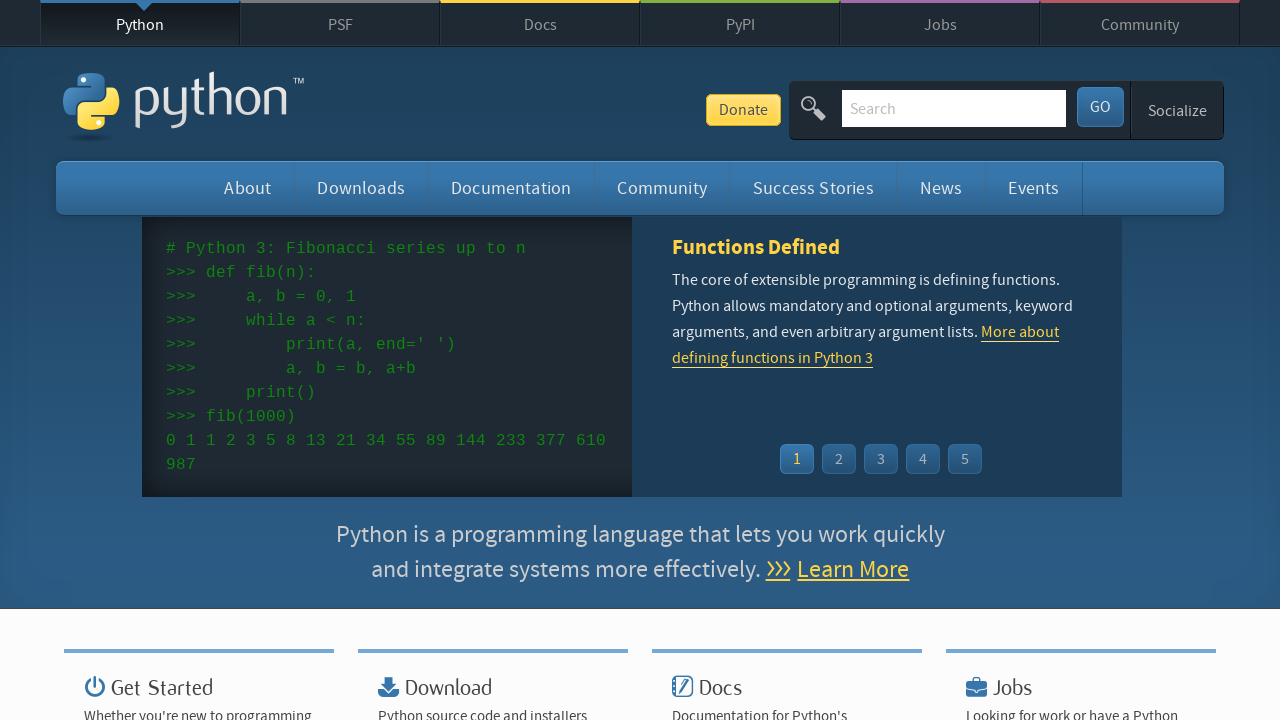

Event time elements are present in the event widget
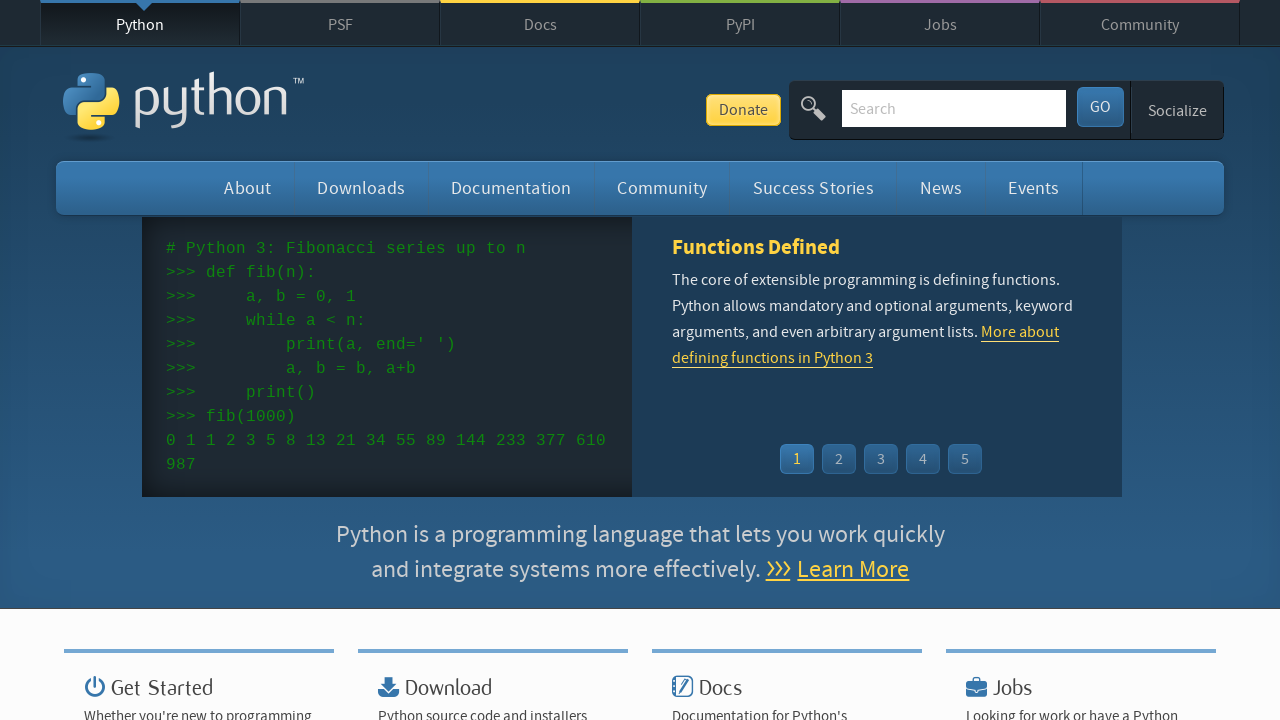

Event name link elements are present in the event widget
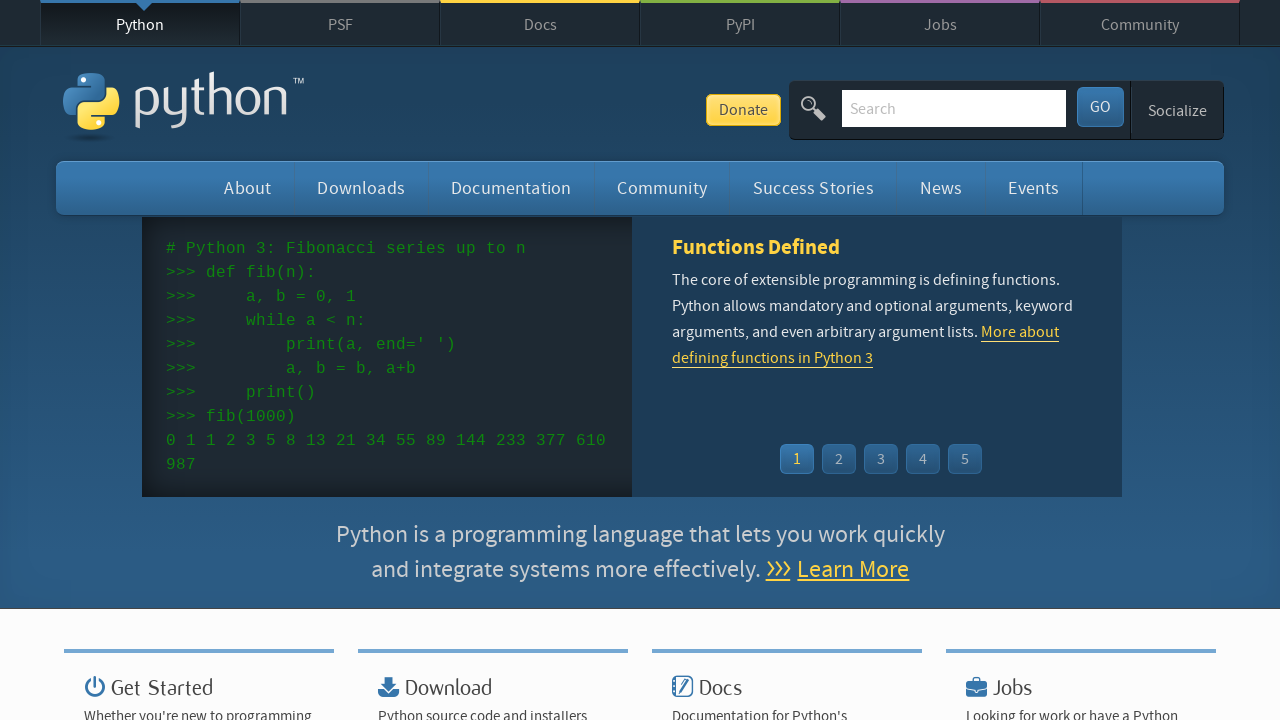

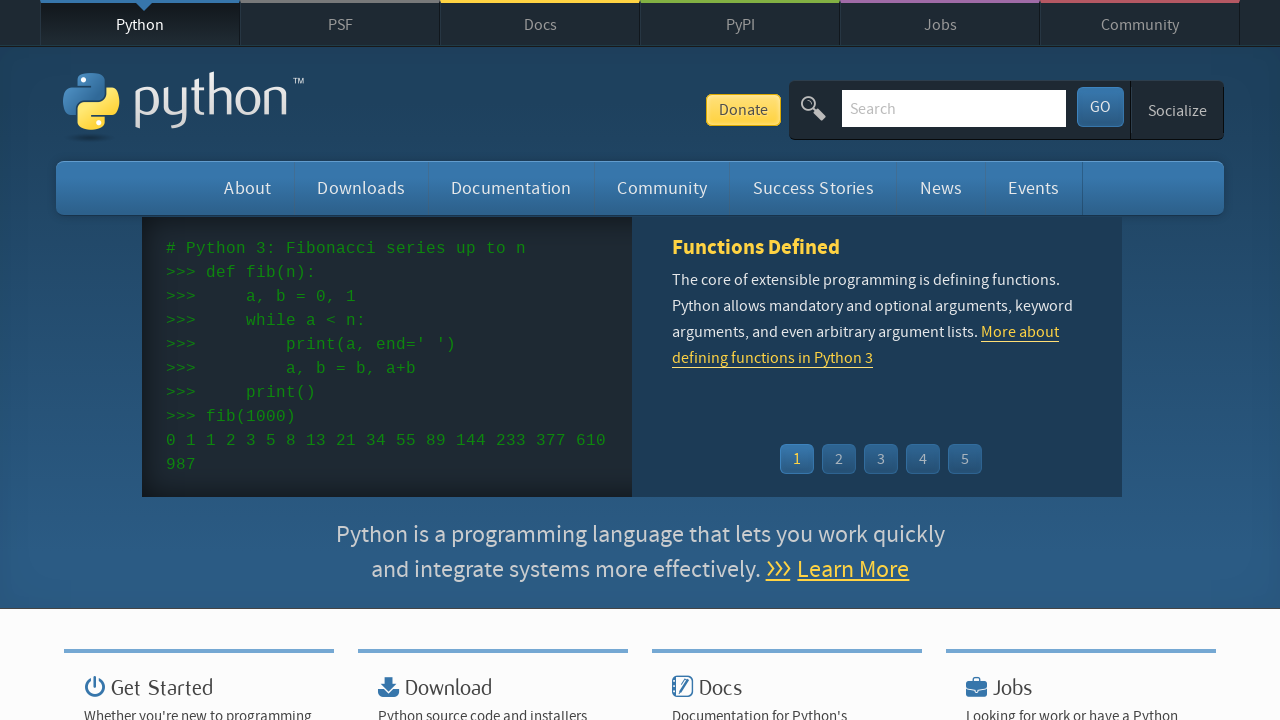